Navigates to leecottrell.com and scrolls the page until the footer element is visible

Starting URL: http://www.leecottrell.com

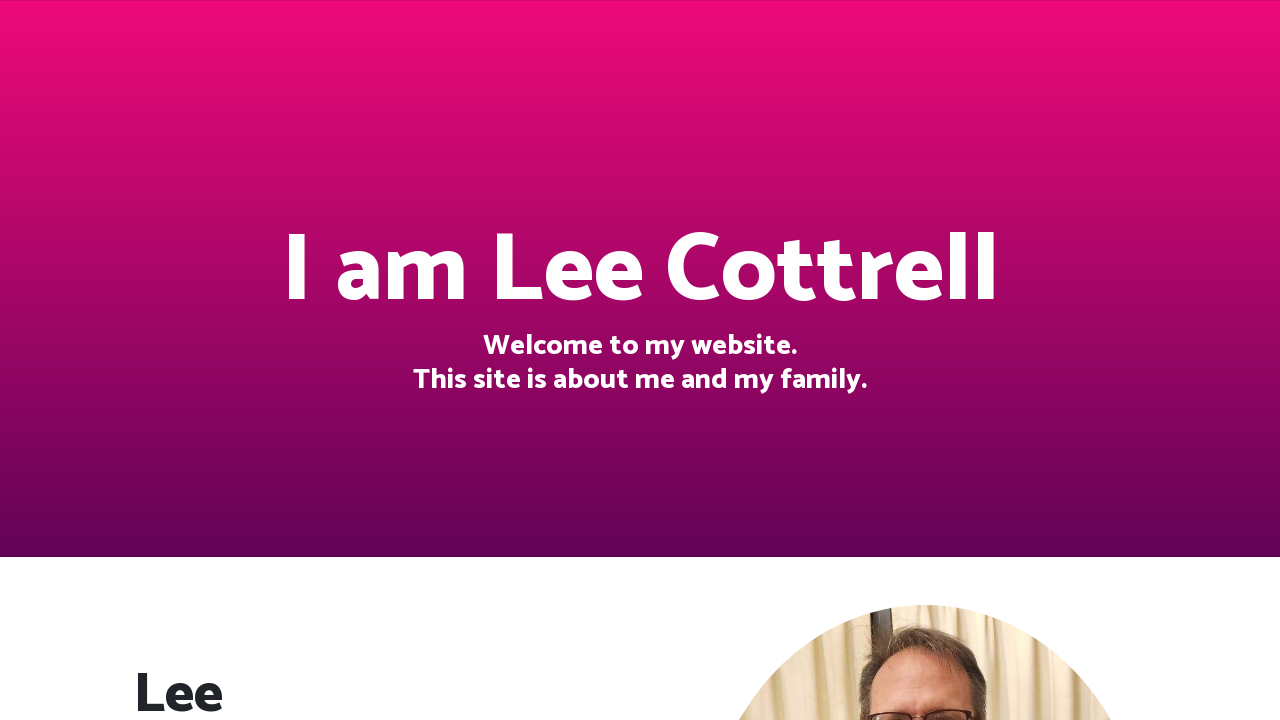

Navigated to http://www.leecottrell.com
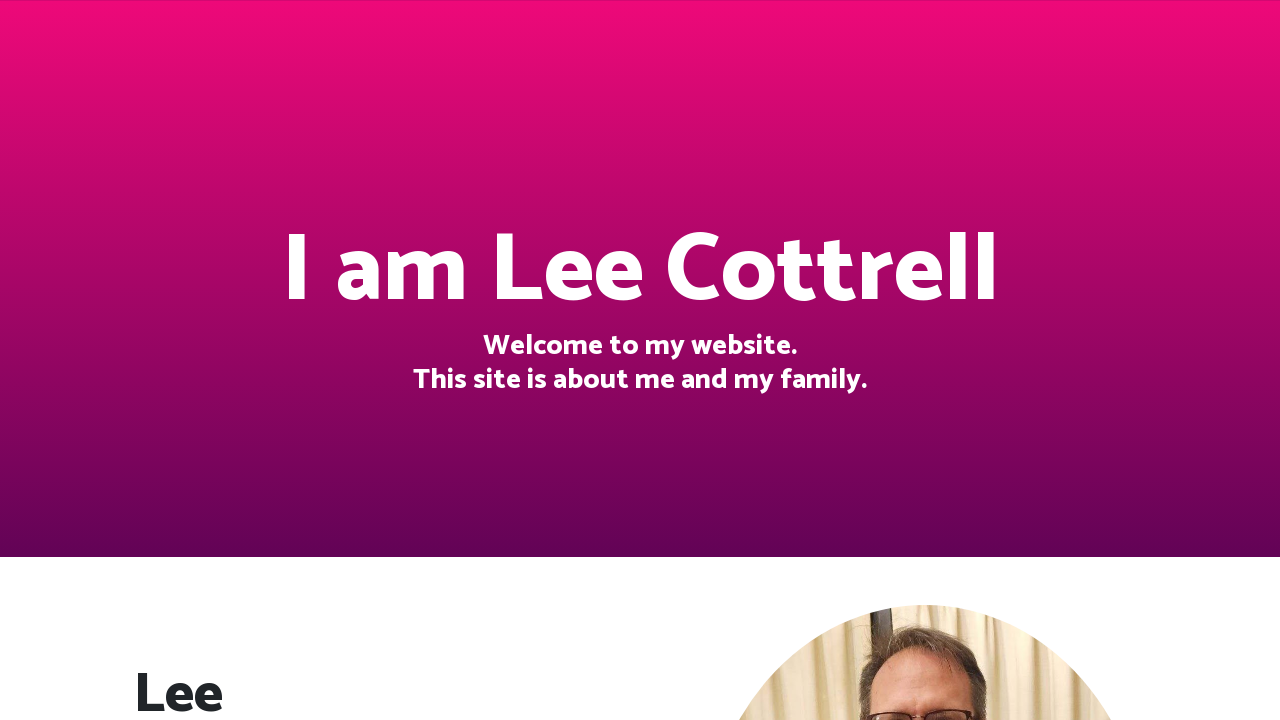

Located footer element
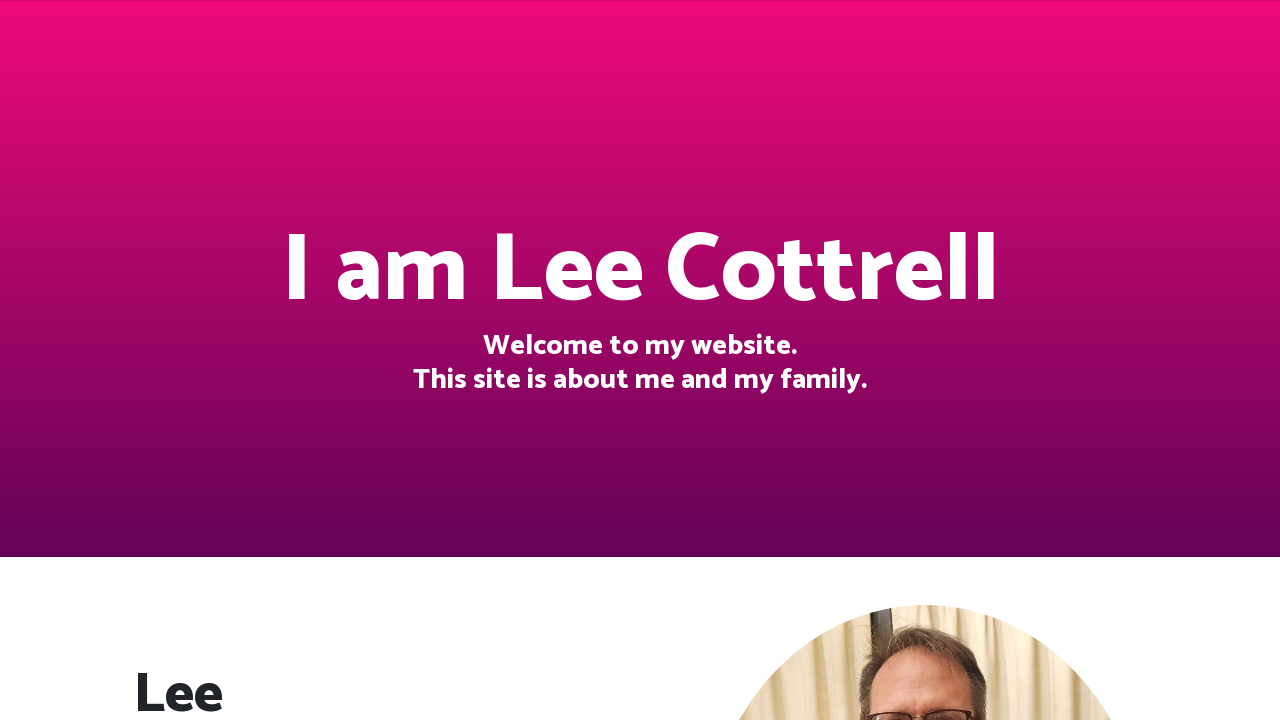

Scrolled page until footer element is visible
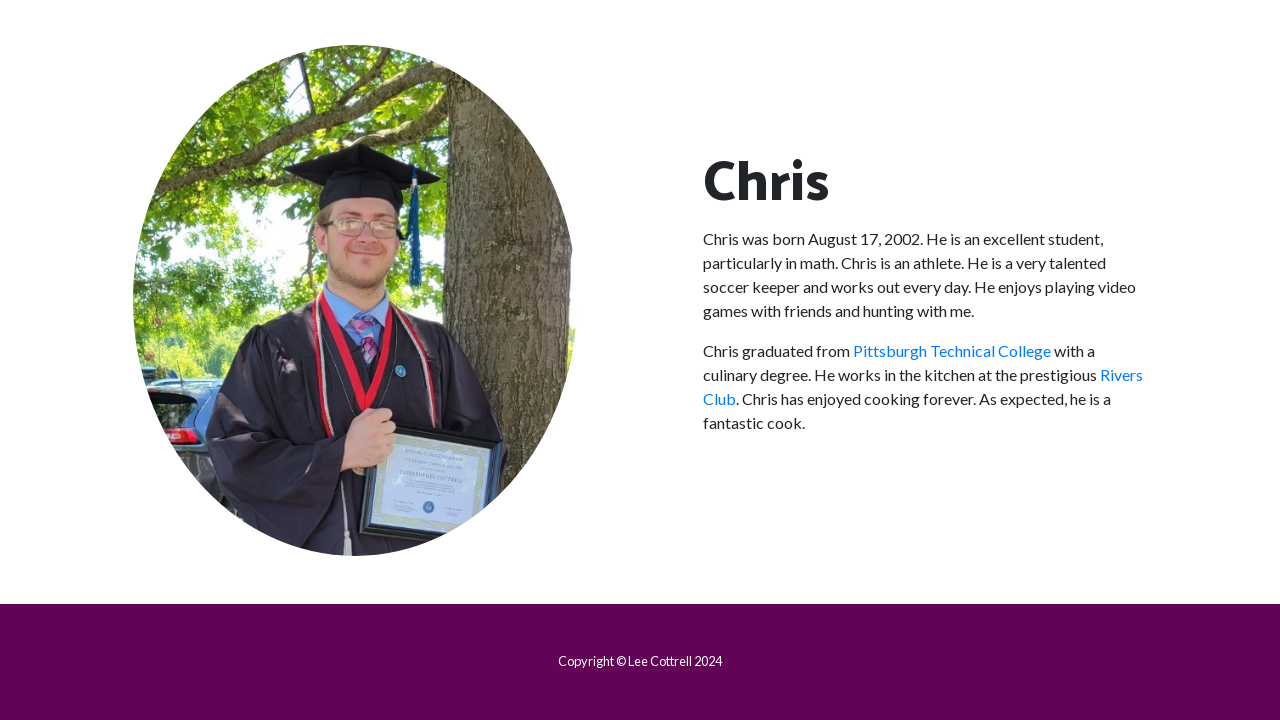

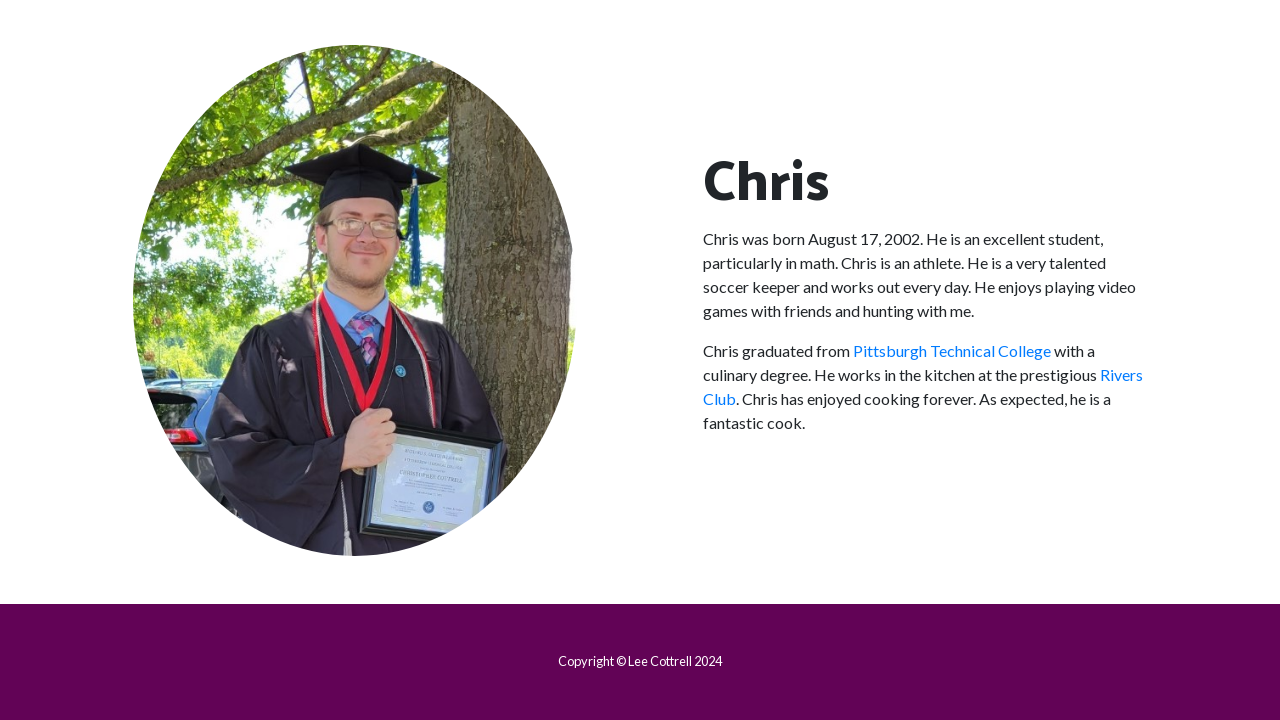